Tests FAQ accordion functionality by clicking on questions and verifying that correct answers are displayed

Starting URL: https://qa-scooter.praktikum-services.ru/

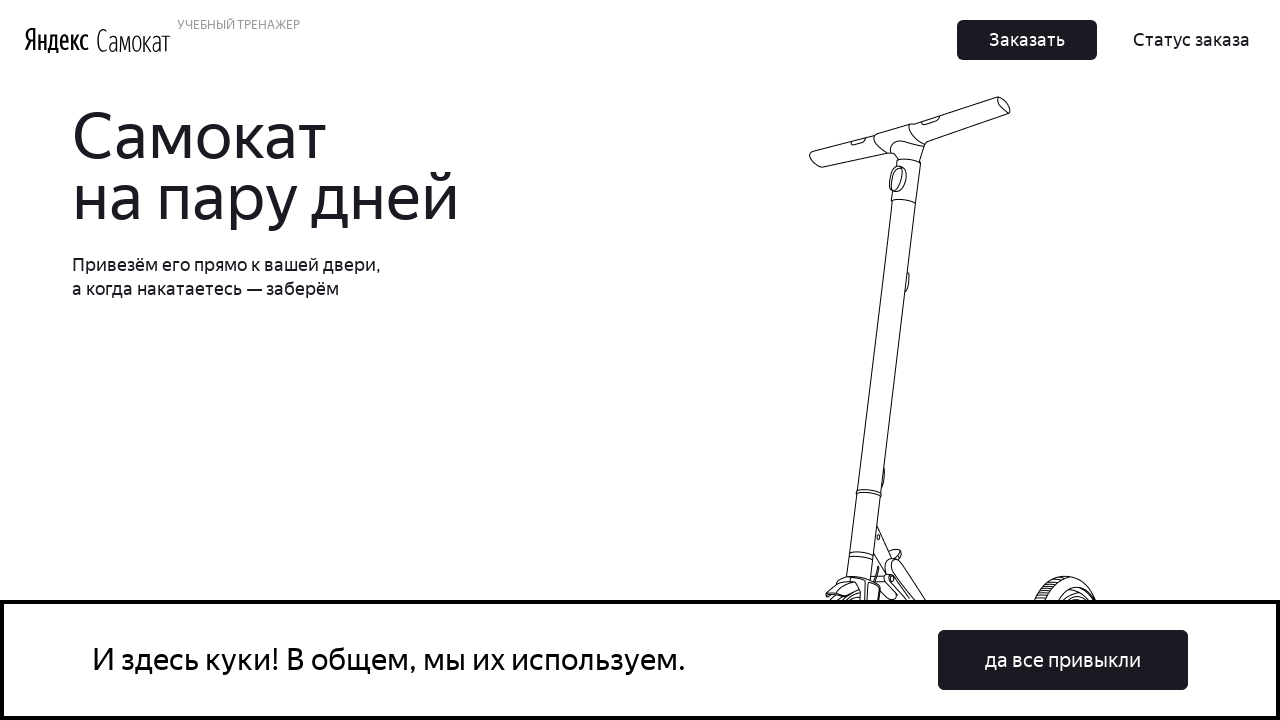

Scrolled to bottom of page to view FAQ section
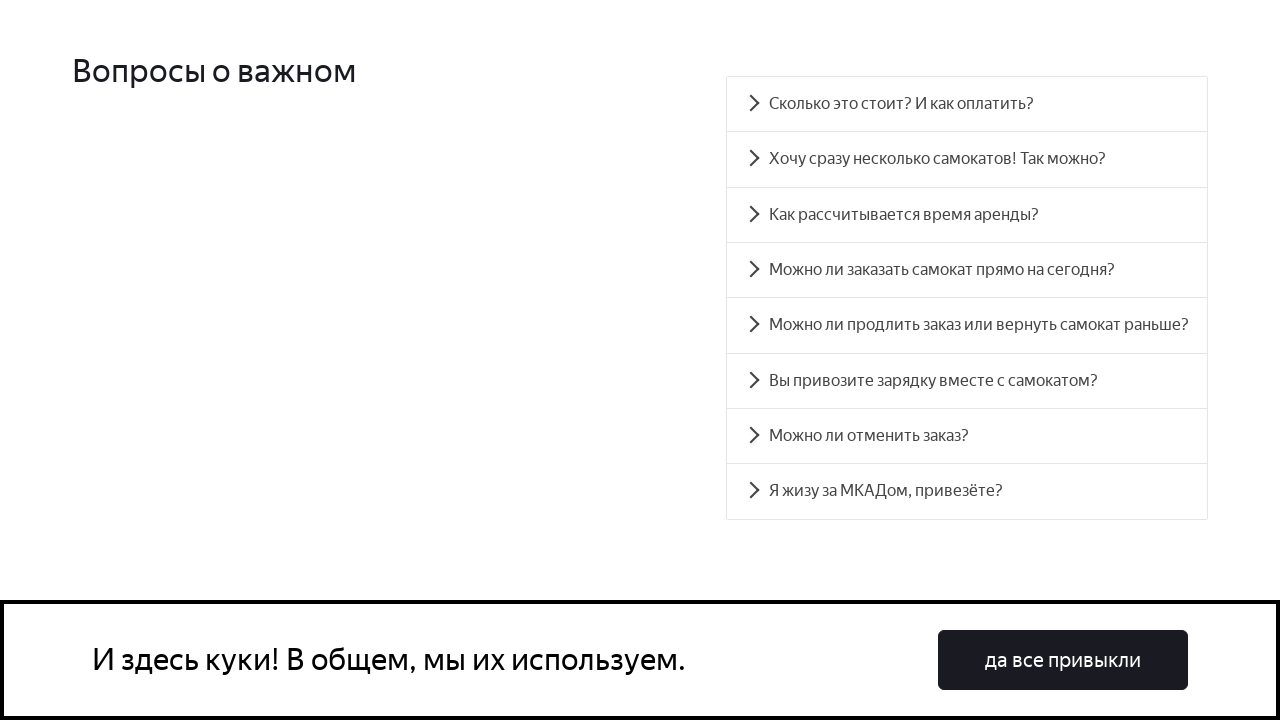

Clicked on FAQ question with locator #accordion__heading-0 at (967, 104) on #accordion__heading-0
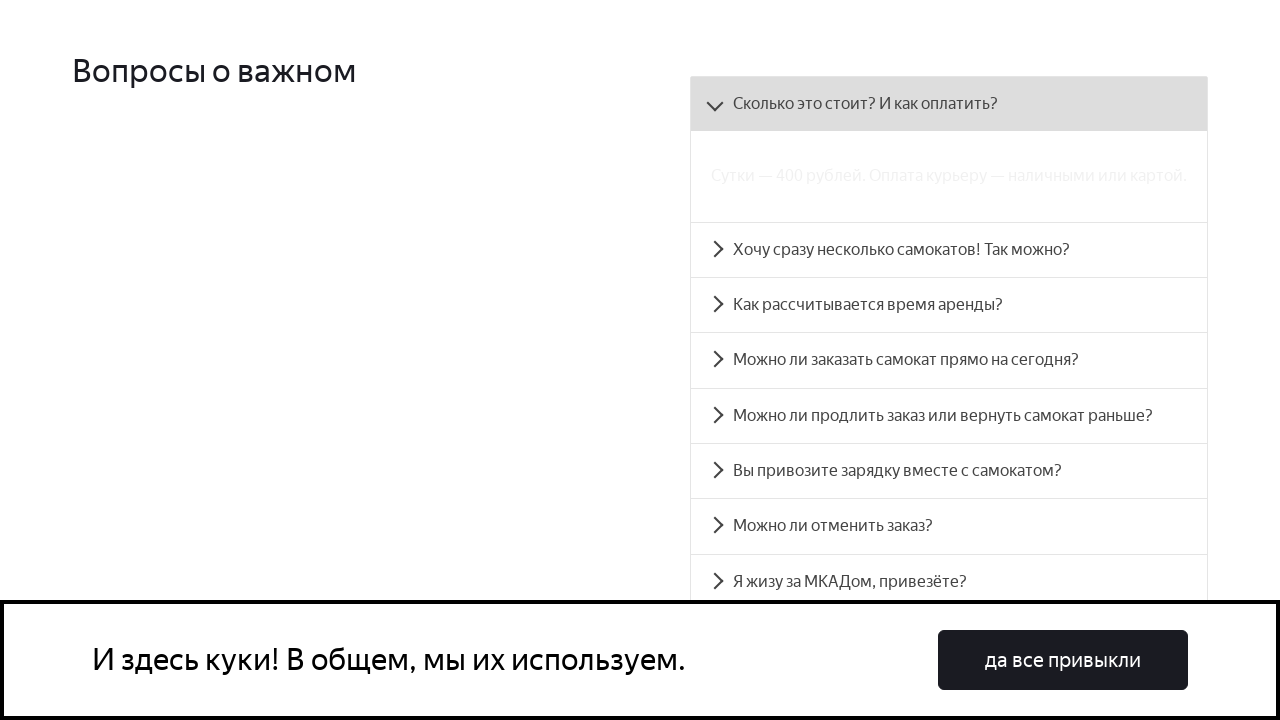

Waited for answer to become visible with locator #accordion__panel-0 p
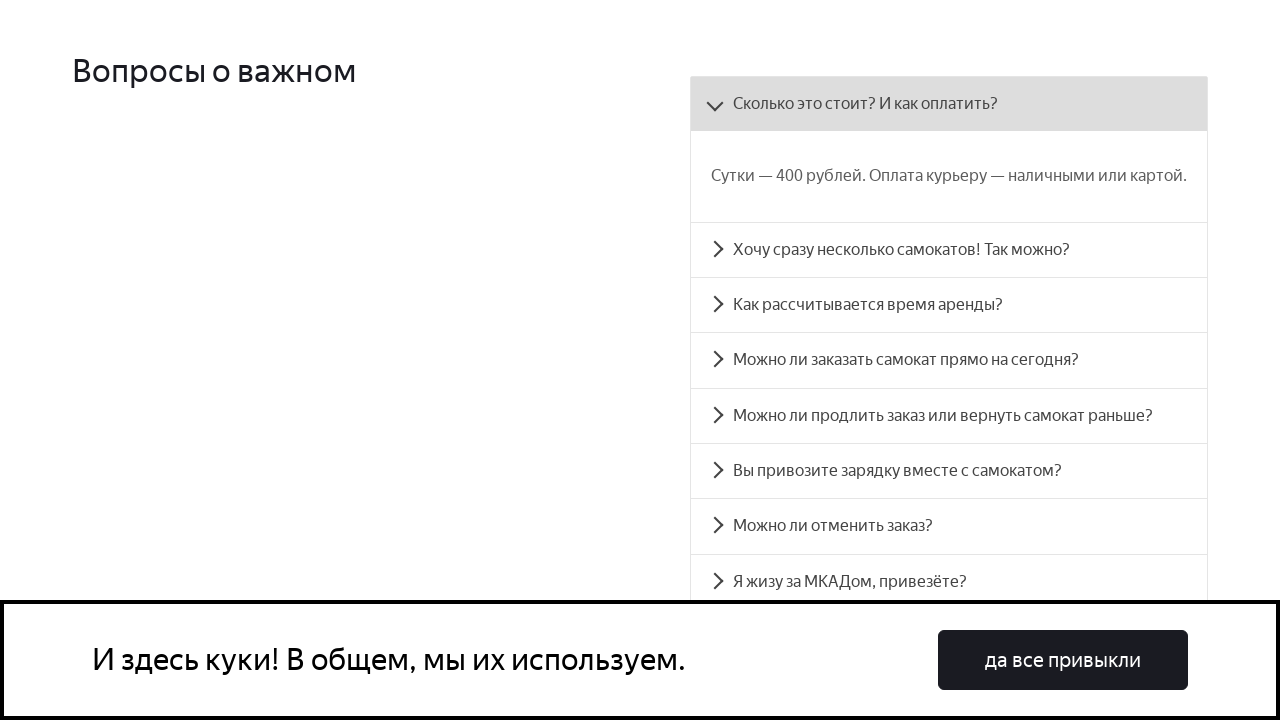

Verified correct answer text is displayed for question #accordion__heading-0
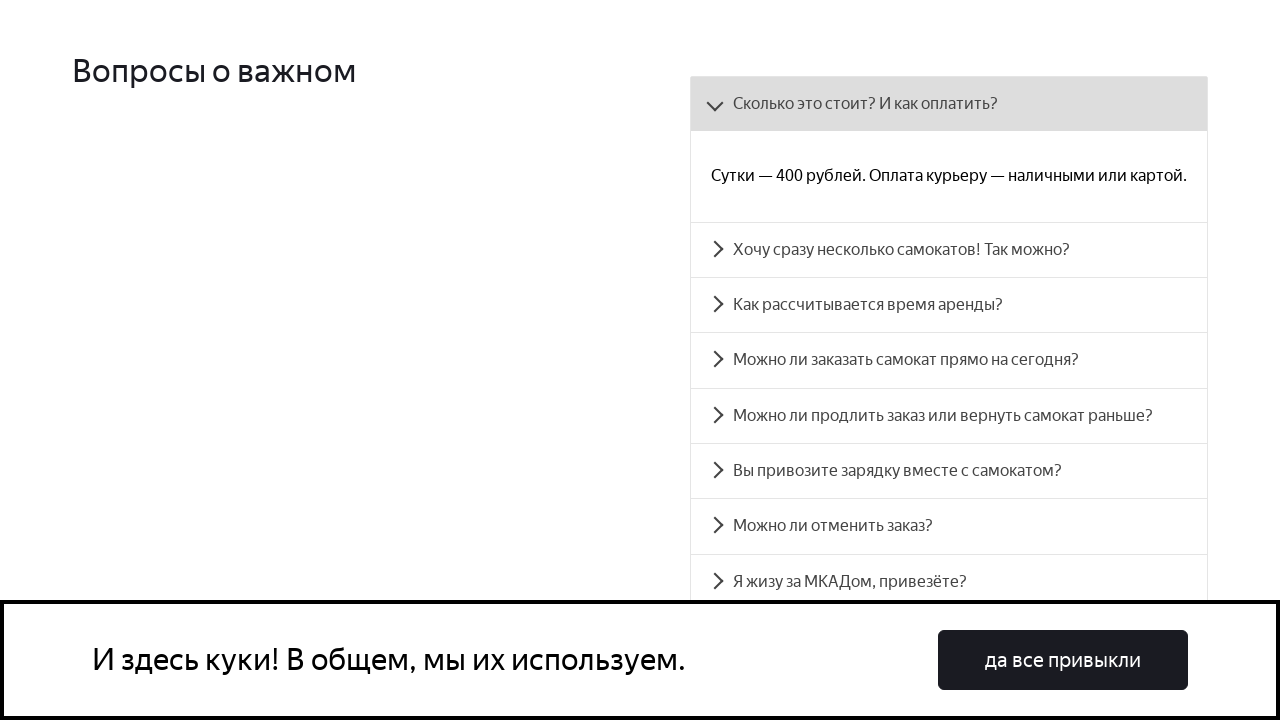

Clicked on FAQ question with locator #accordion__heading-1 at (949, 250) on #accordion__heading-1
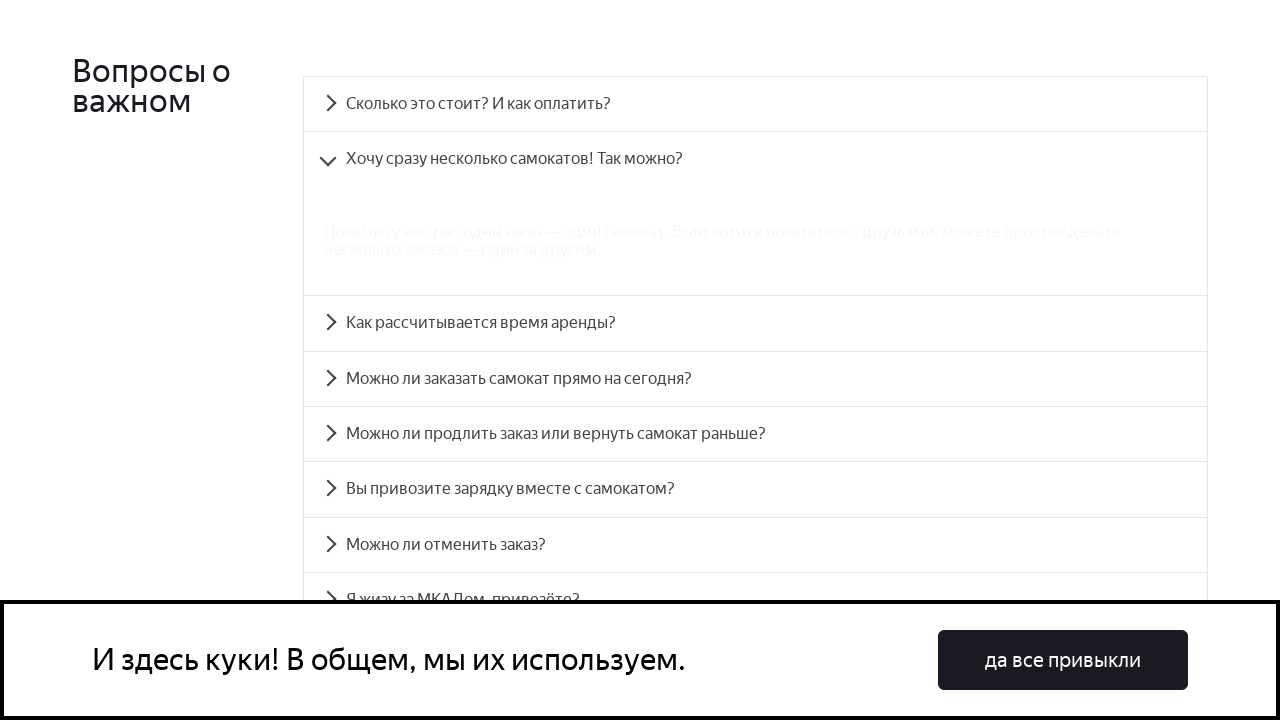

Waited for answer to become visible with locator #accordion__panel-1 p
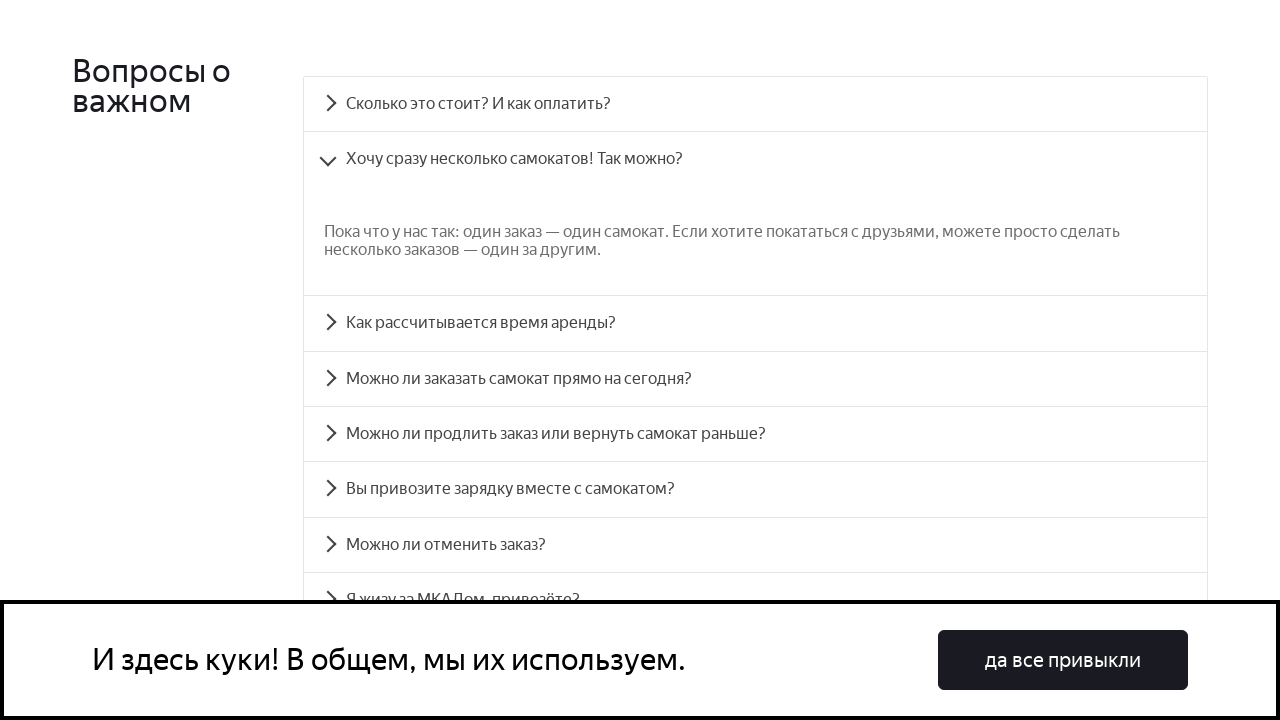

Verified correct answer text is displayed for question #accordion__heading-1
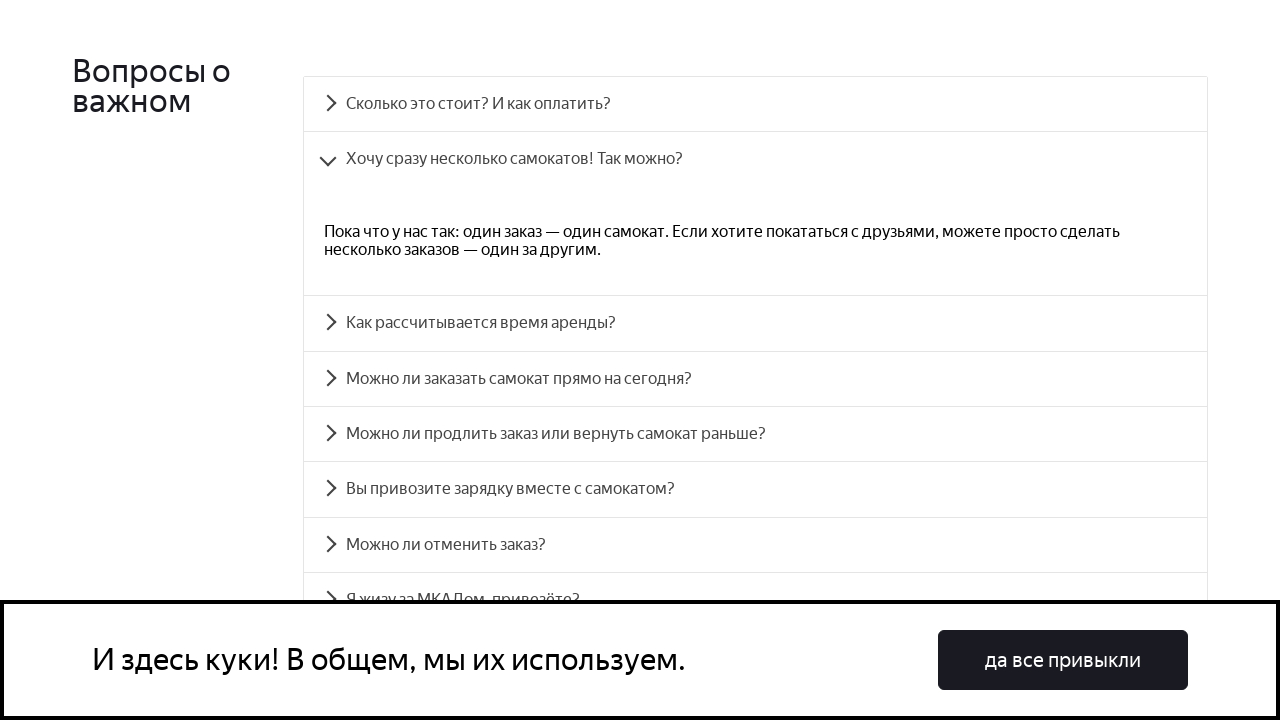

Clicked on FAQ question with locator #accordion__heading-2 at (755, 323) on #accordion__heading-2
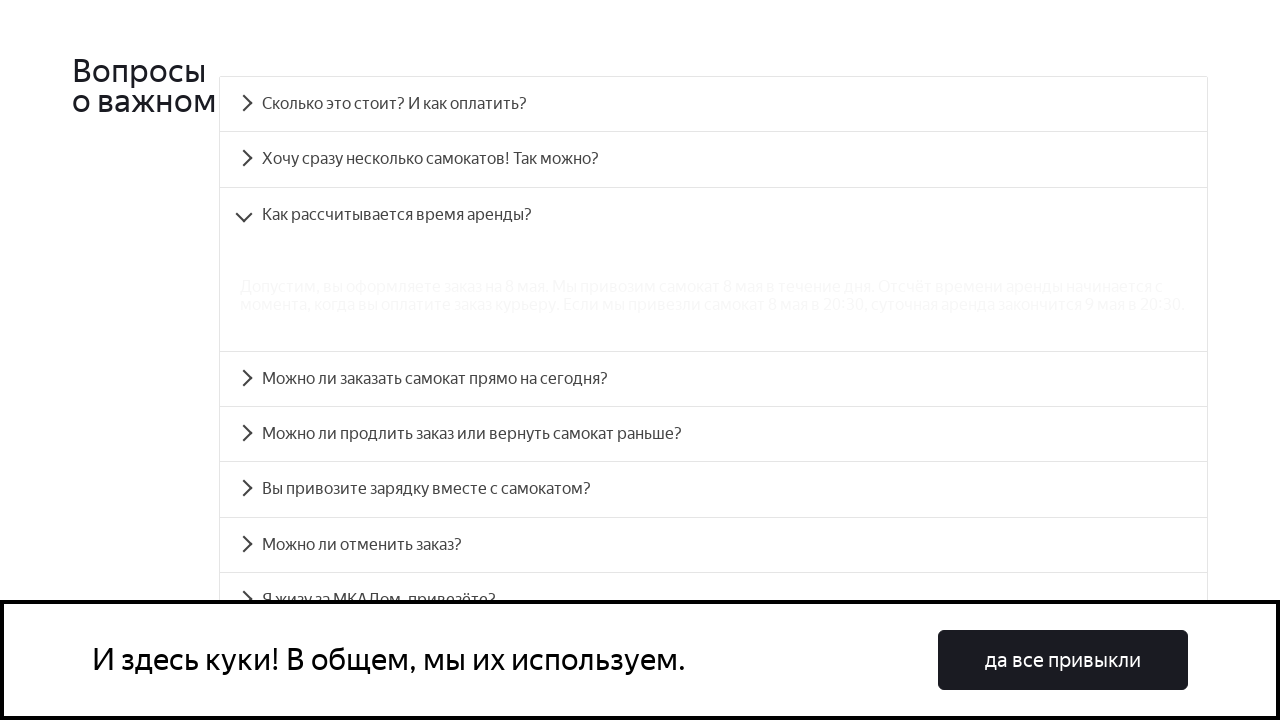

Waited for answer to become visible with locator #accordion__panel-2 p
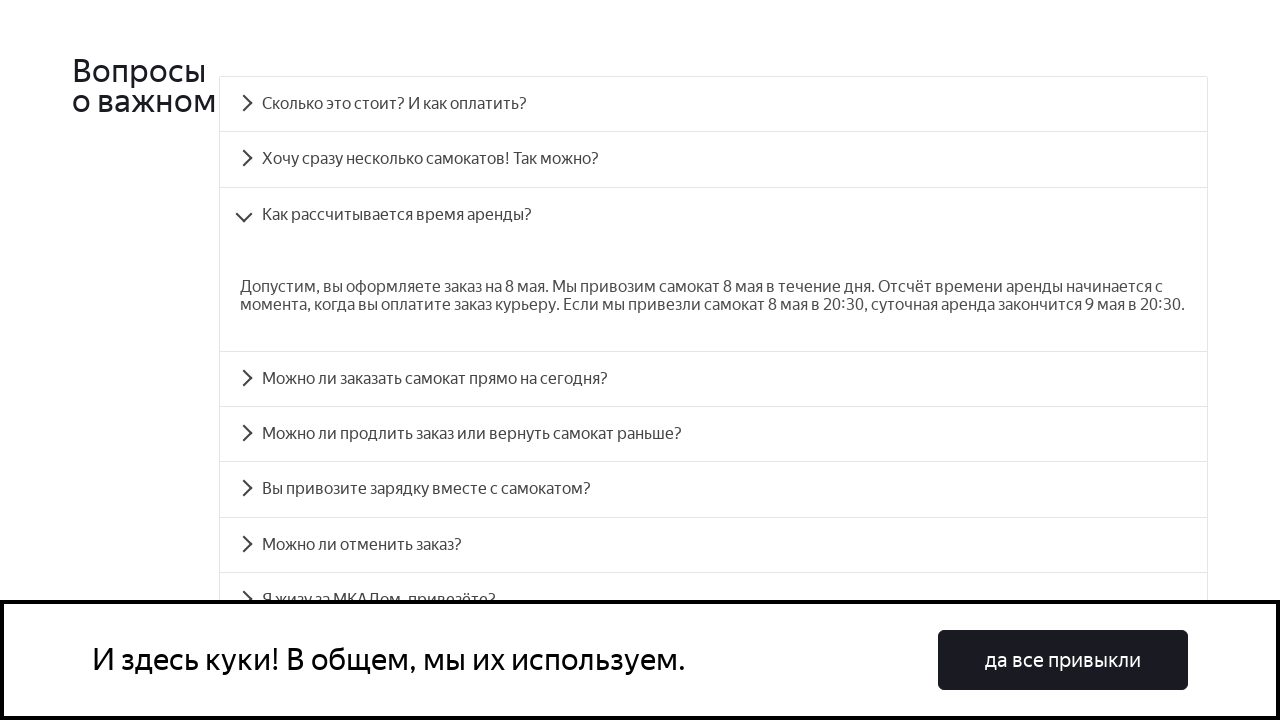

Verified correct answer text is displayed for question #accordion__heading-2
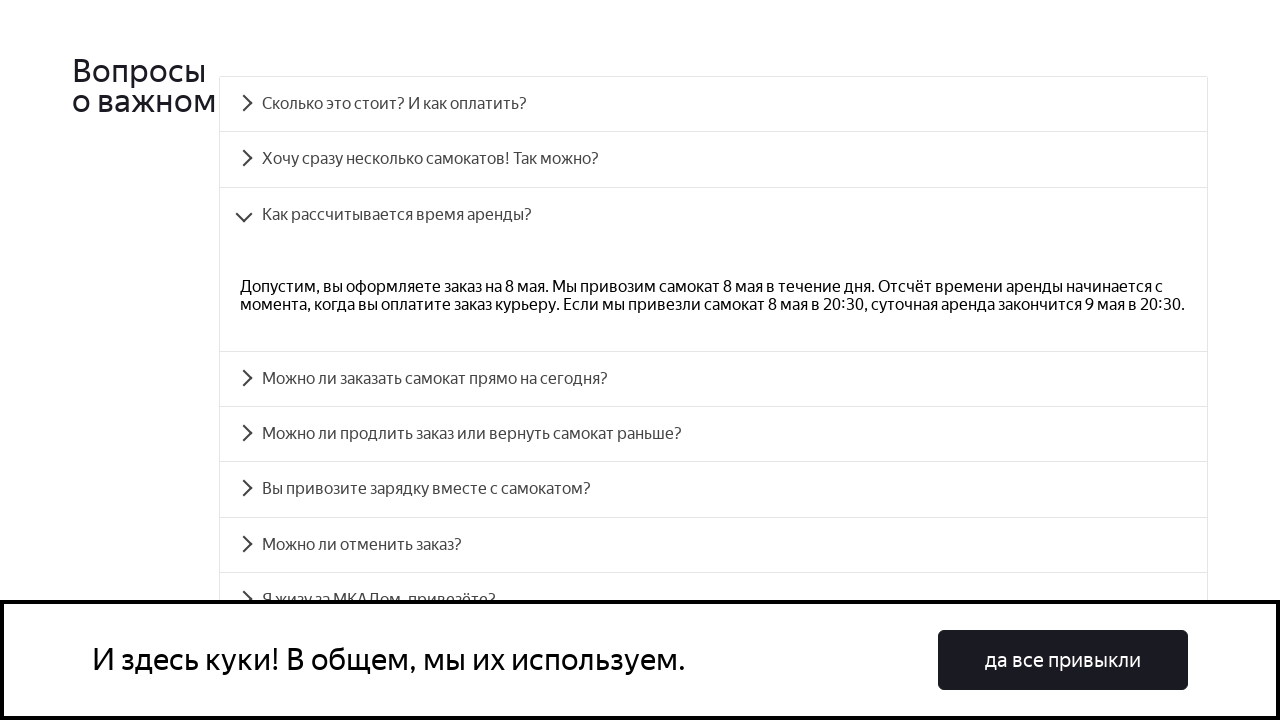

Clicked on FAQ question with locator #accordion__heading-3 at (714, 379) on #accordion__heading-3
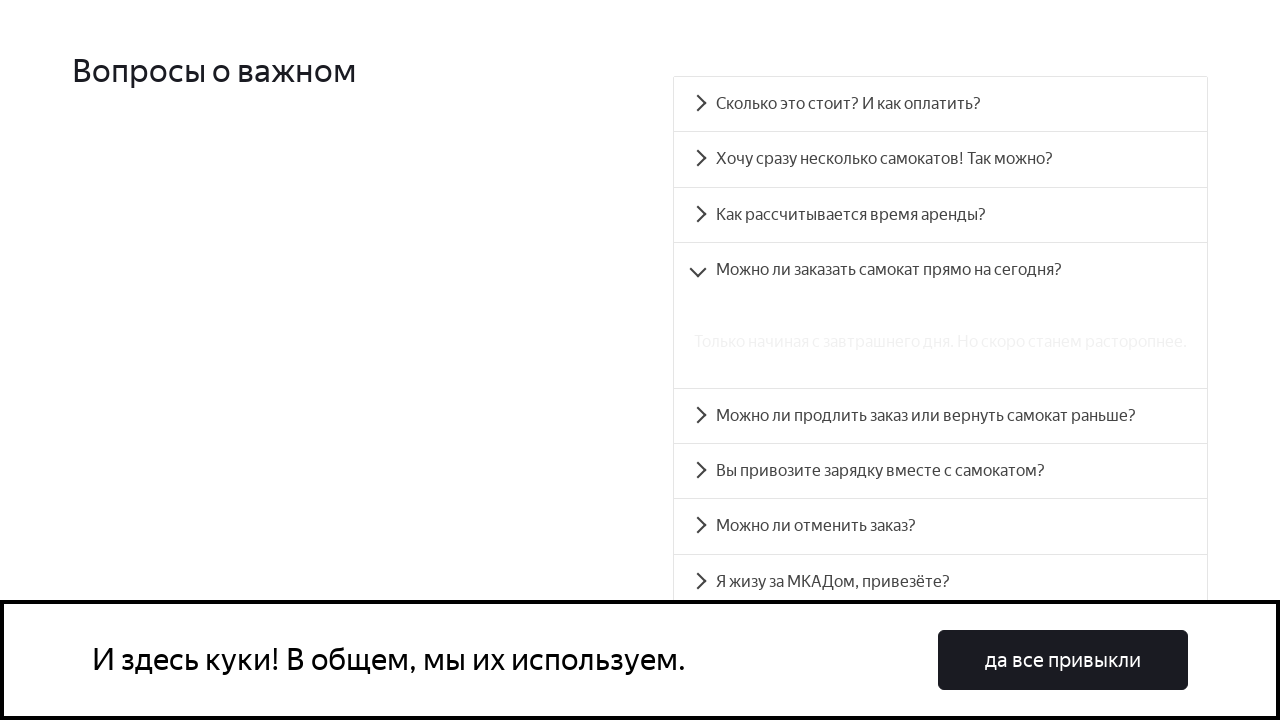

Waited for answer to become visible with locator #accordion__panel-3 p
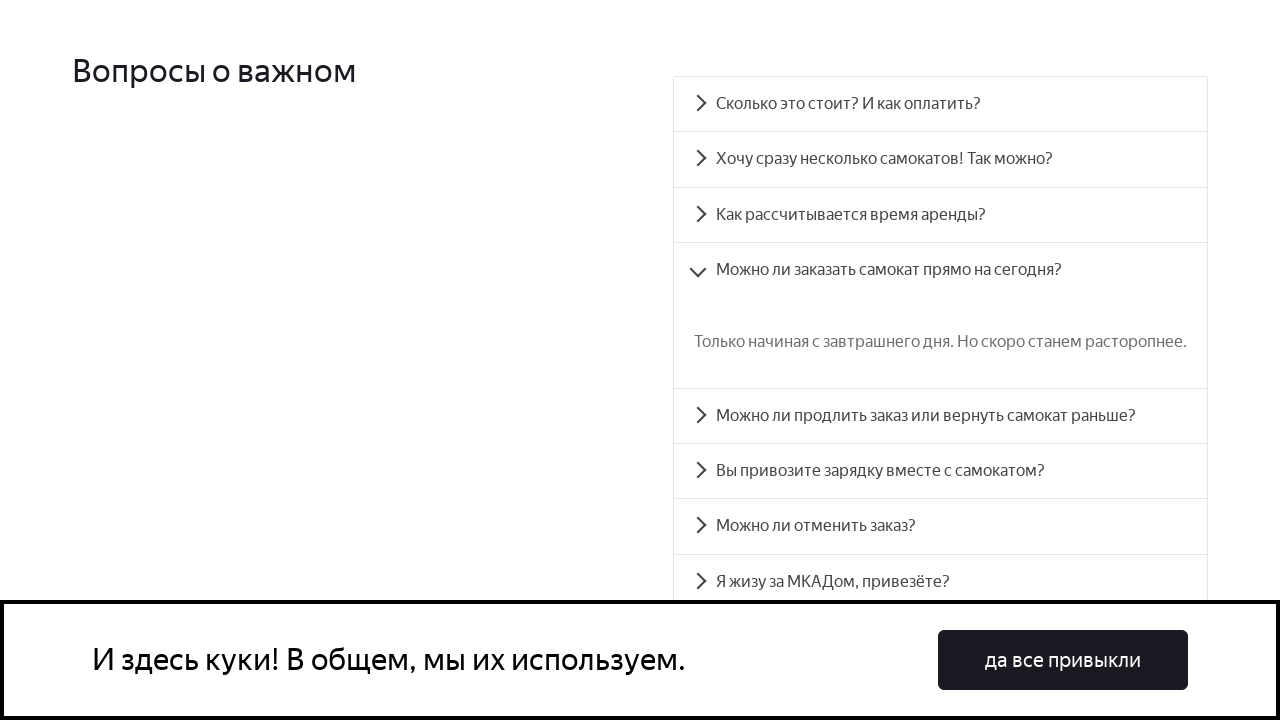

Verified correct answer text is displayed for question #accordion__heading-3
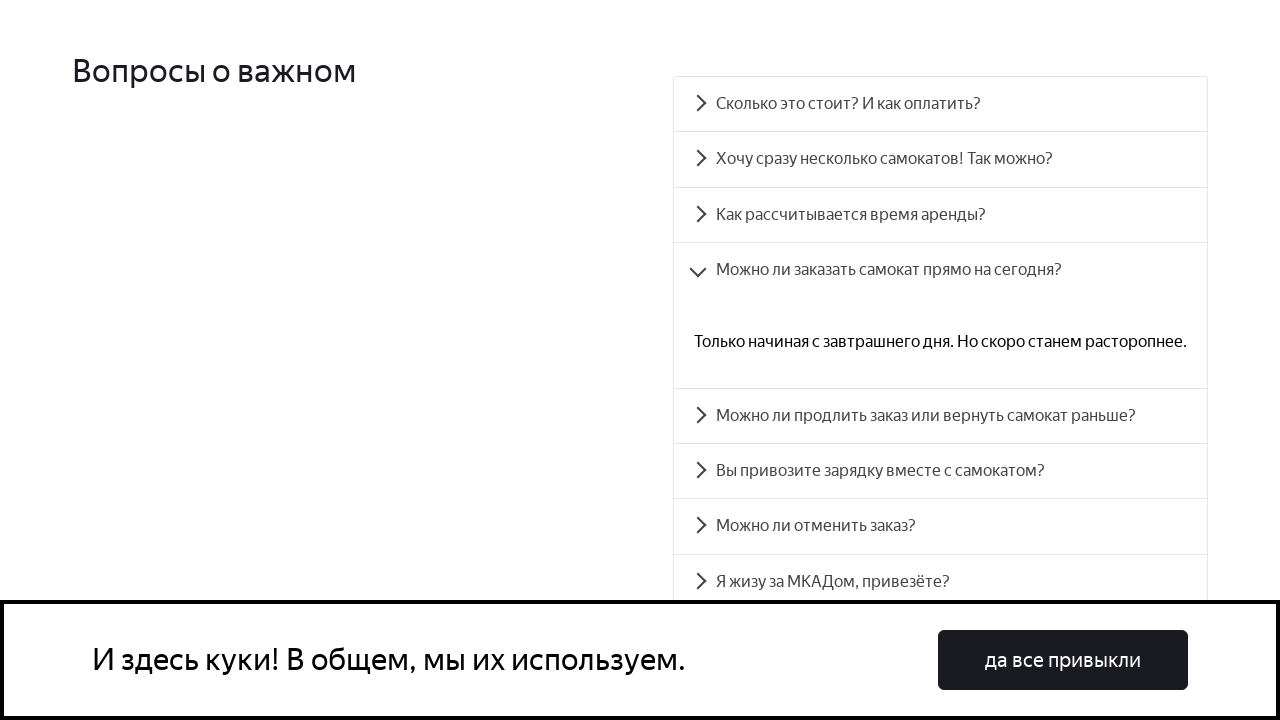

Clicked on FAQ question with locator #accordion__heading-4 at (940, 416) on #accordion__heading-4
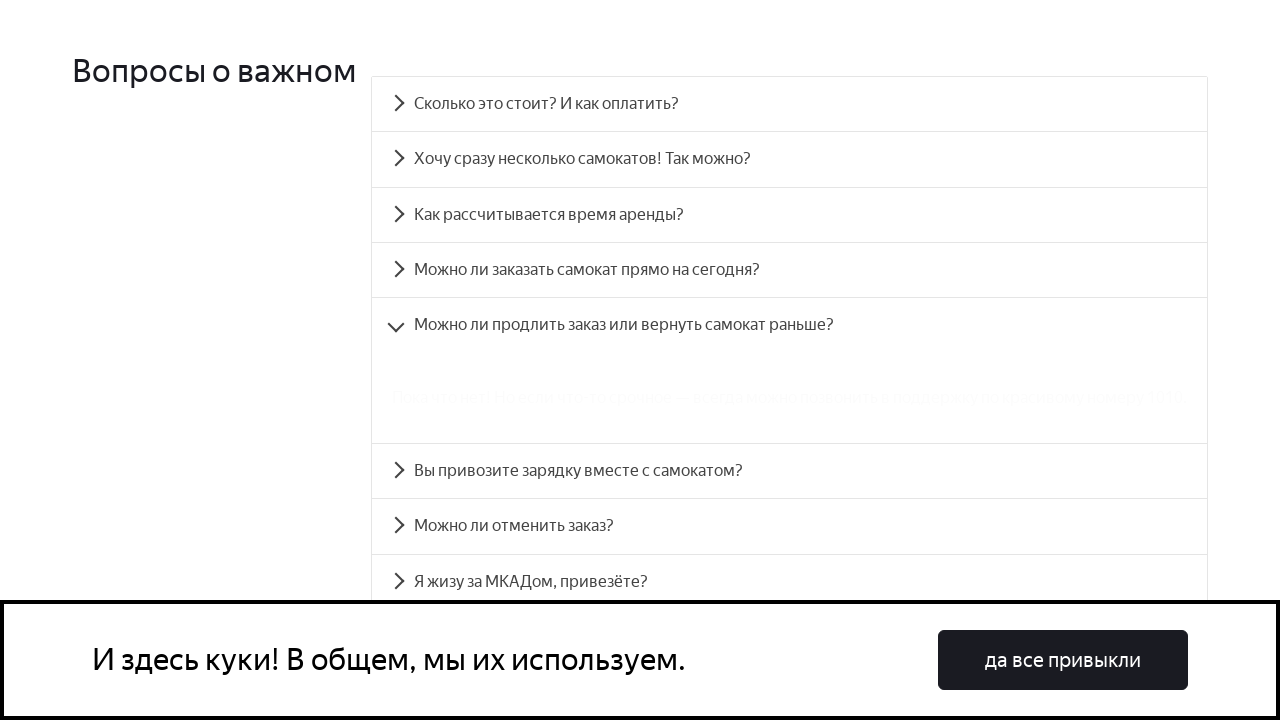

Waited for answer to become visible with locator #accordion__panel-4 p
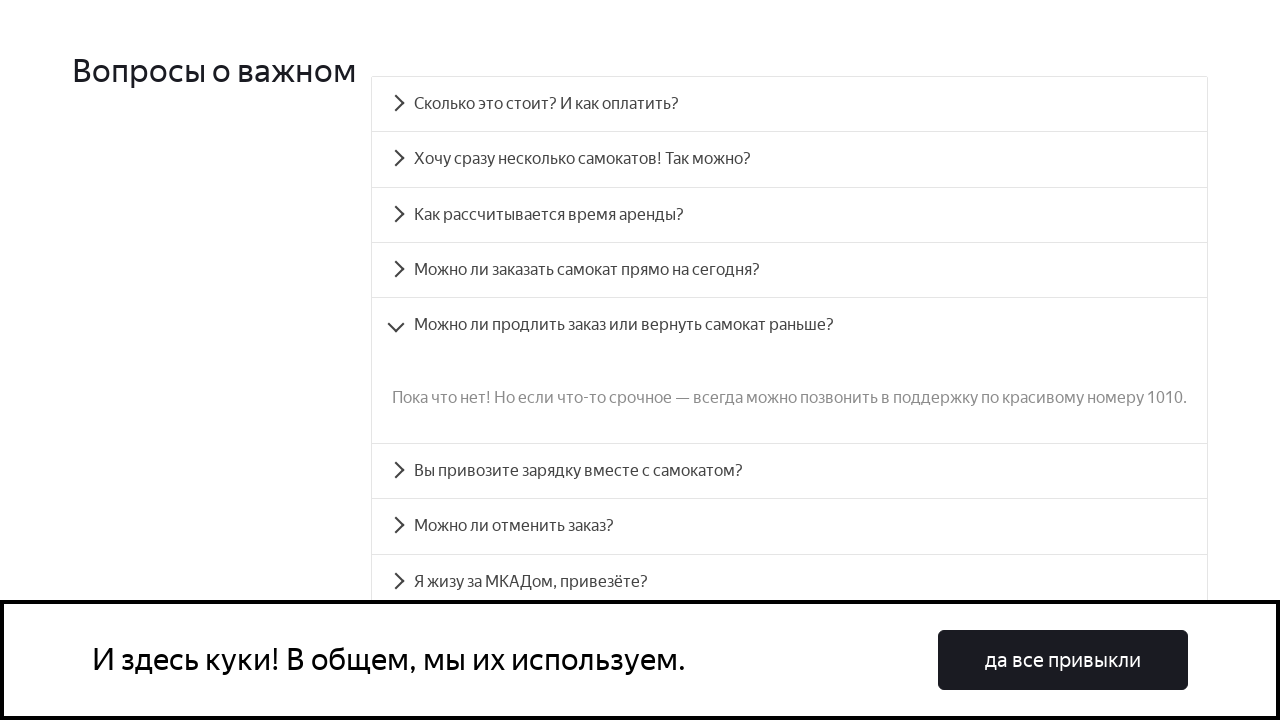

Verified correct answer text is displayed for question #accordion__heading-4
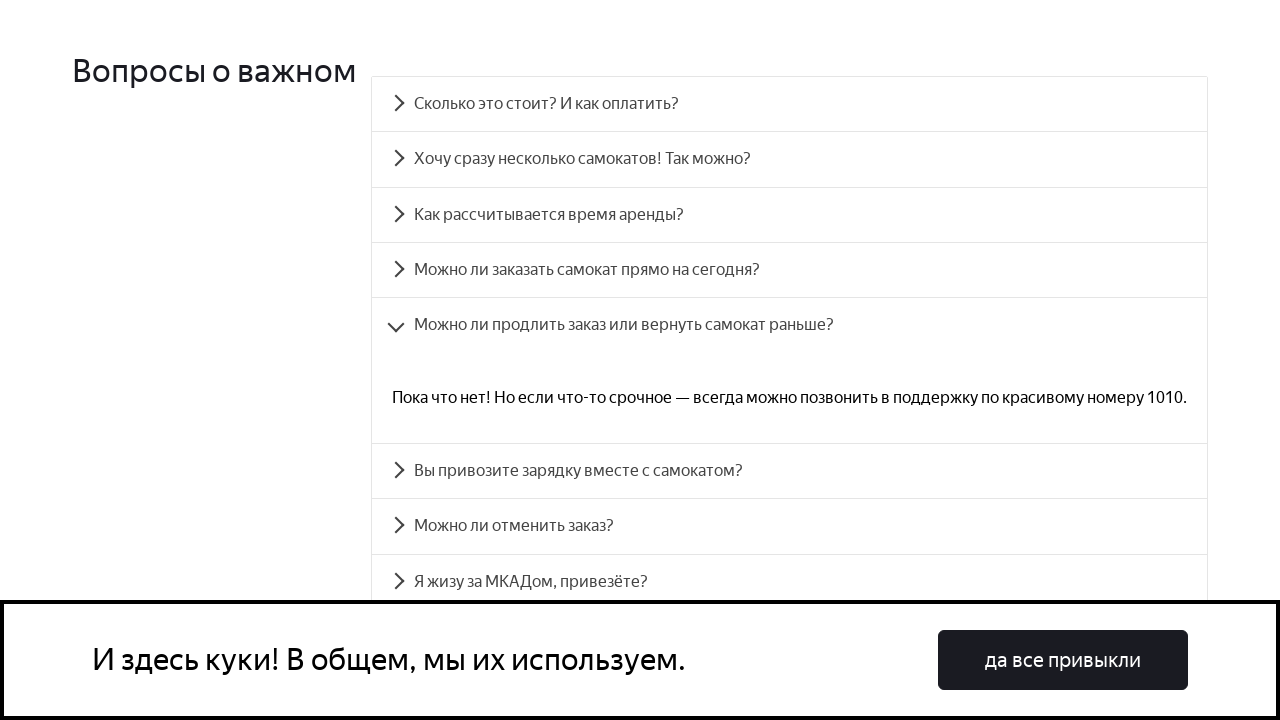

Clicked on FAQ question with locator #accordion__heading-5 at (790, 471) on #accordion__heading-5
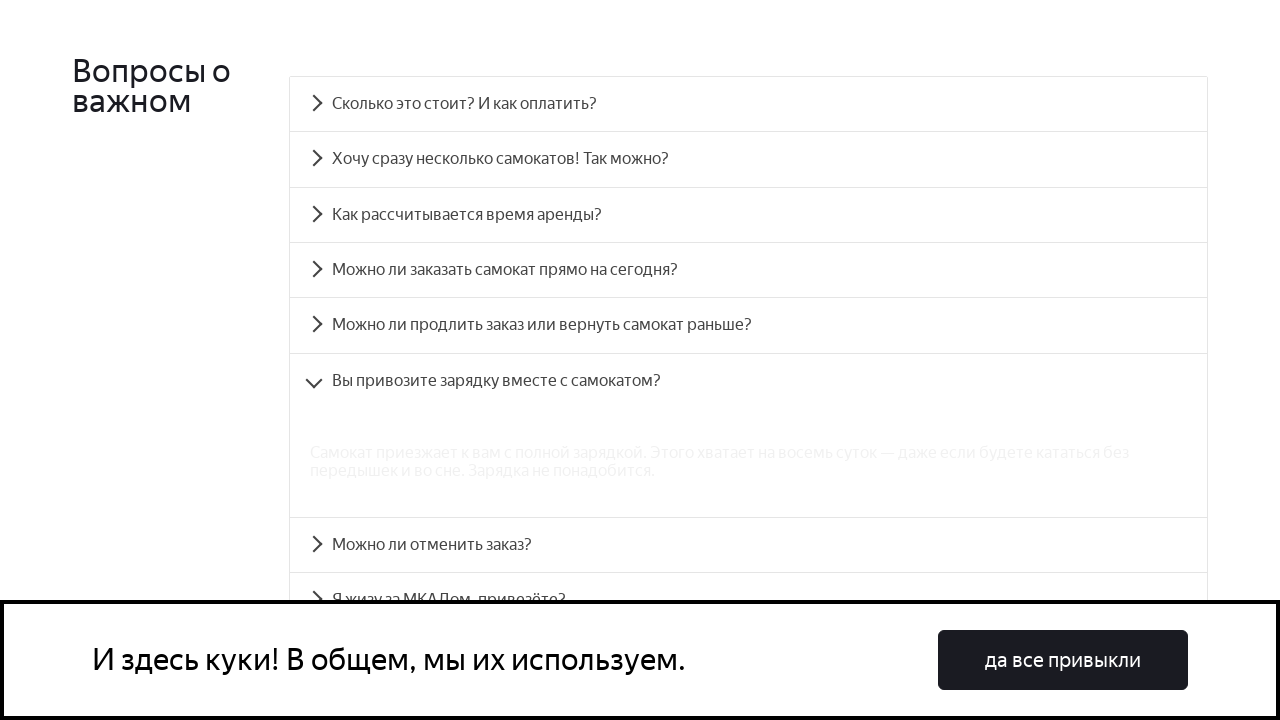

Waited for answer to become visible with locator #accordion__panel-5 p
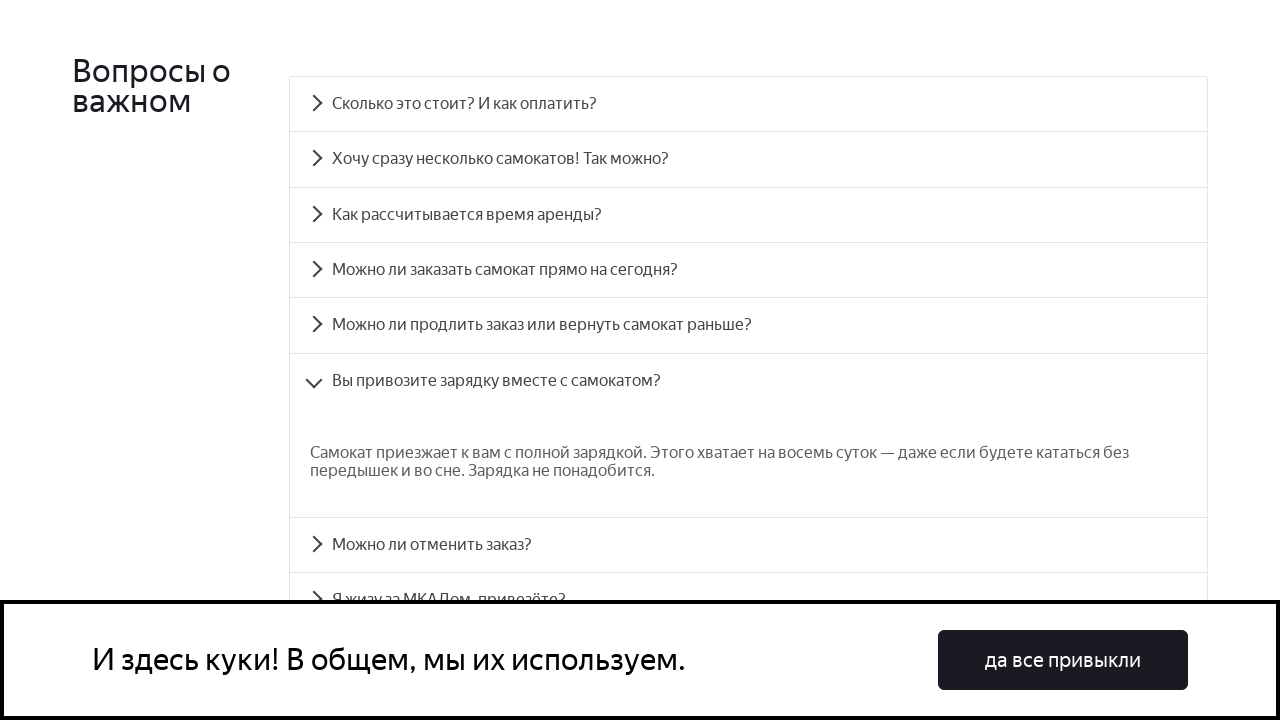

Verified correct answer text is displayed for question #accordion__heading-5
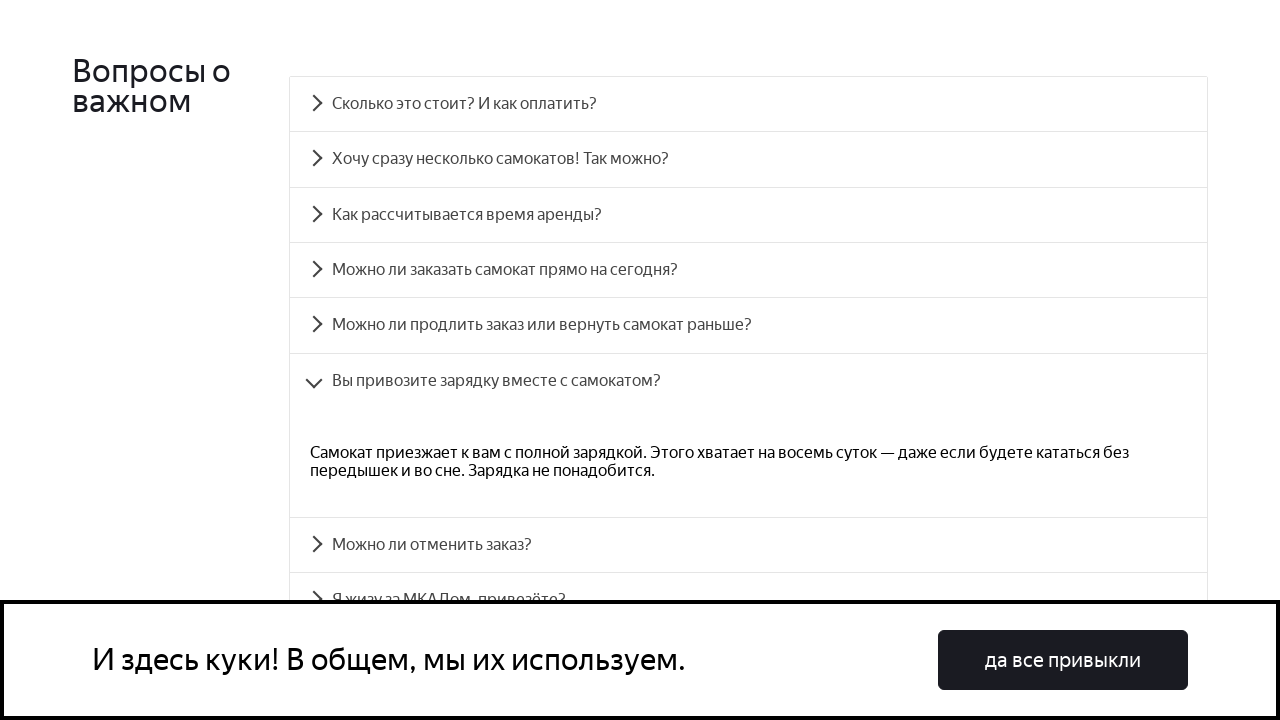

Clicked on FAQ question with locator #accordion__heading-6 at (748, 545) on #accordion__heading-6
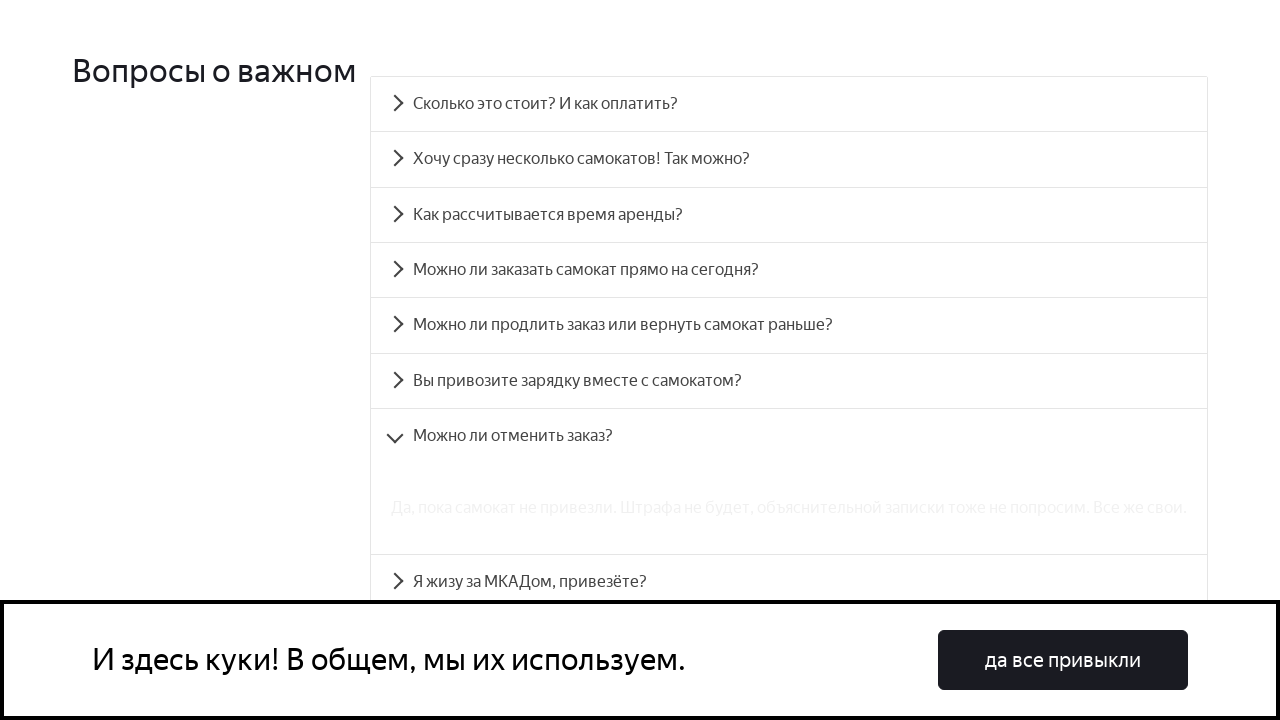

Waited for answer to become visible with locator #accordion__panel-6 p
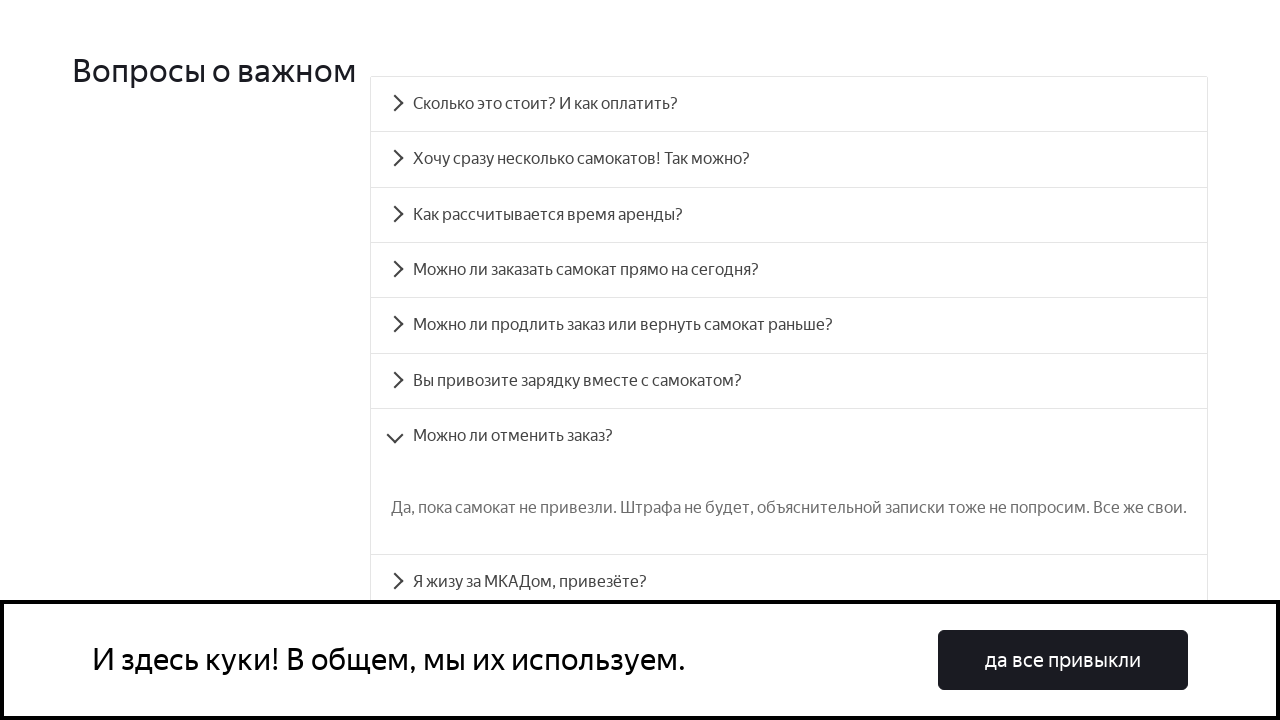

Verified correct answer text is displayed for question #accordion__heading-6
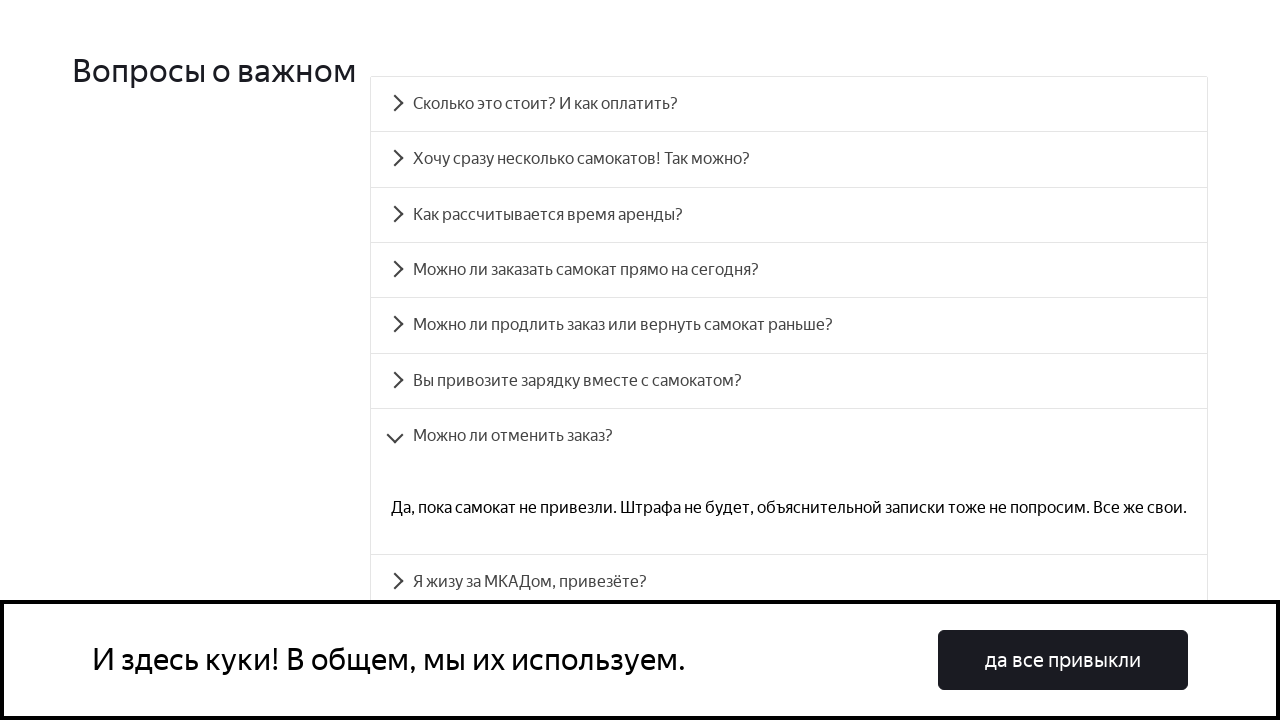

Clicked on FAQ question with locator #accordion__heading-7 at (789, 582) on #accordion__heading-7
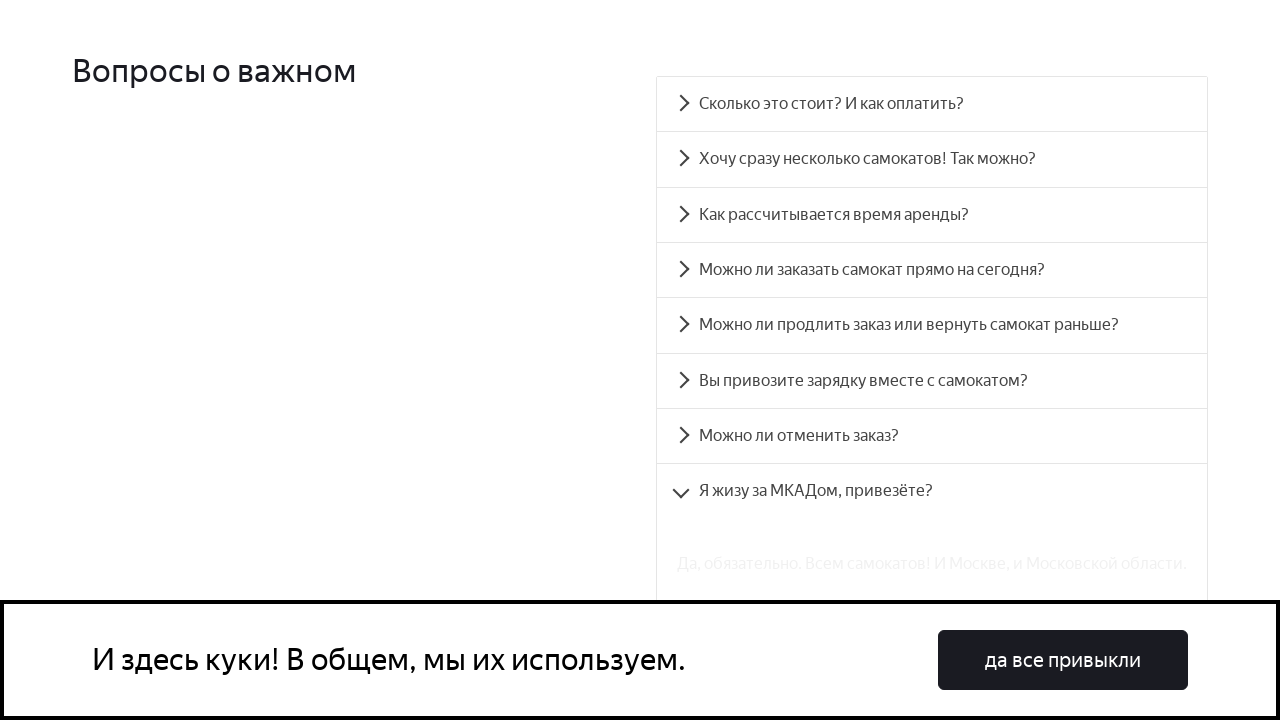

Waited for answer to become visible with locator #accordion__panel-7 p
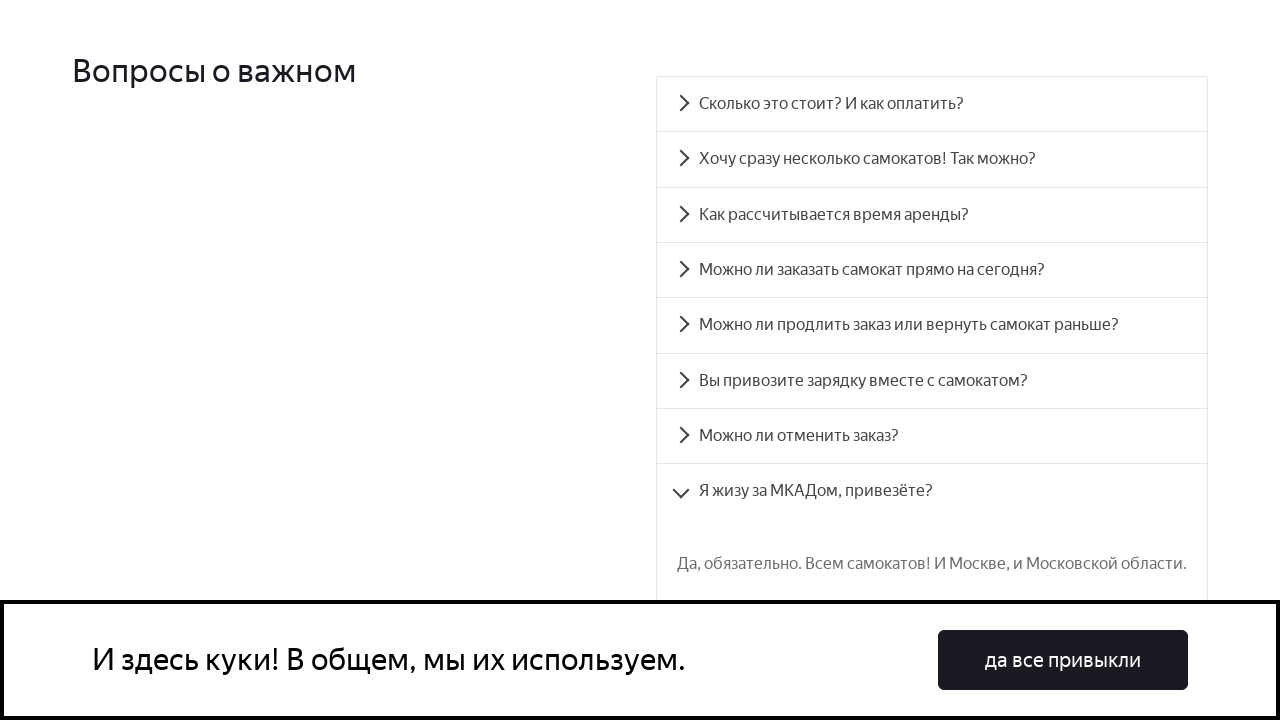

Verified correct answer text is displayed for question #accordion__heading-7
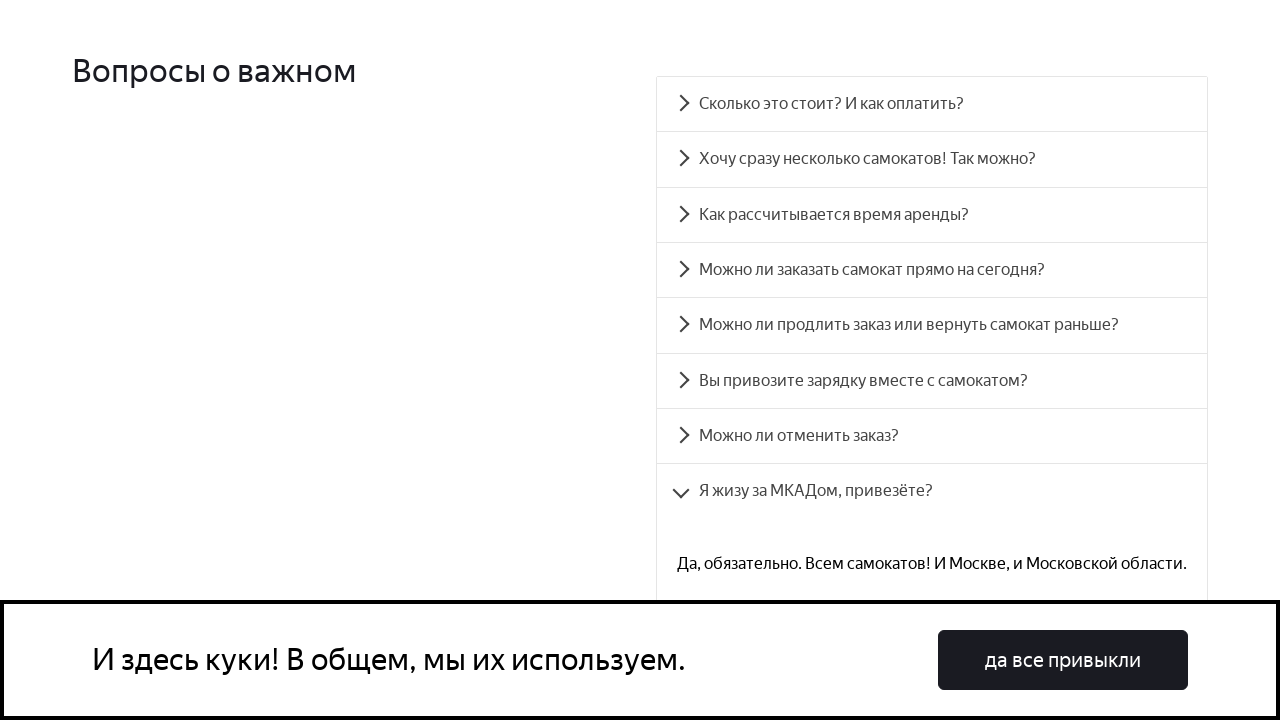

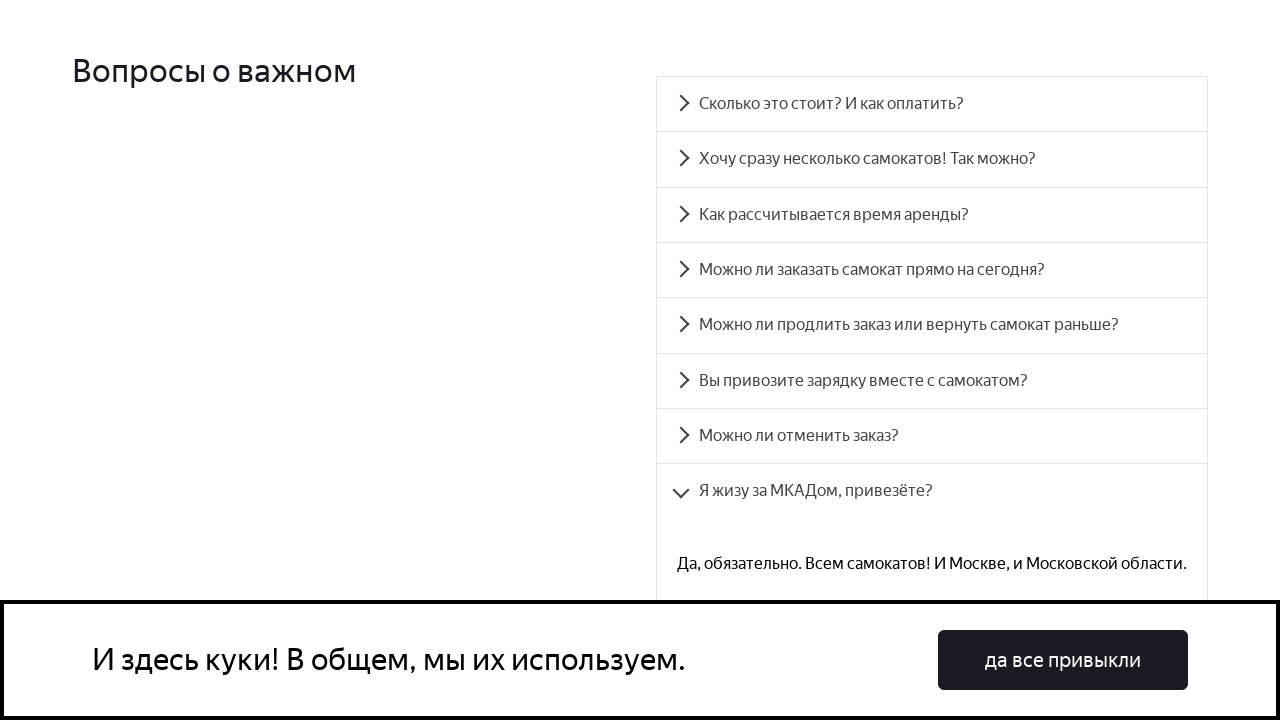